Navigates to the OrangeHRM login page and verifies that the page title is "OrangeHRM"

Starting URL: https://opensource-demo.orangehrmlive.com/web/index.php/auth/login

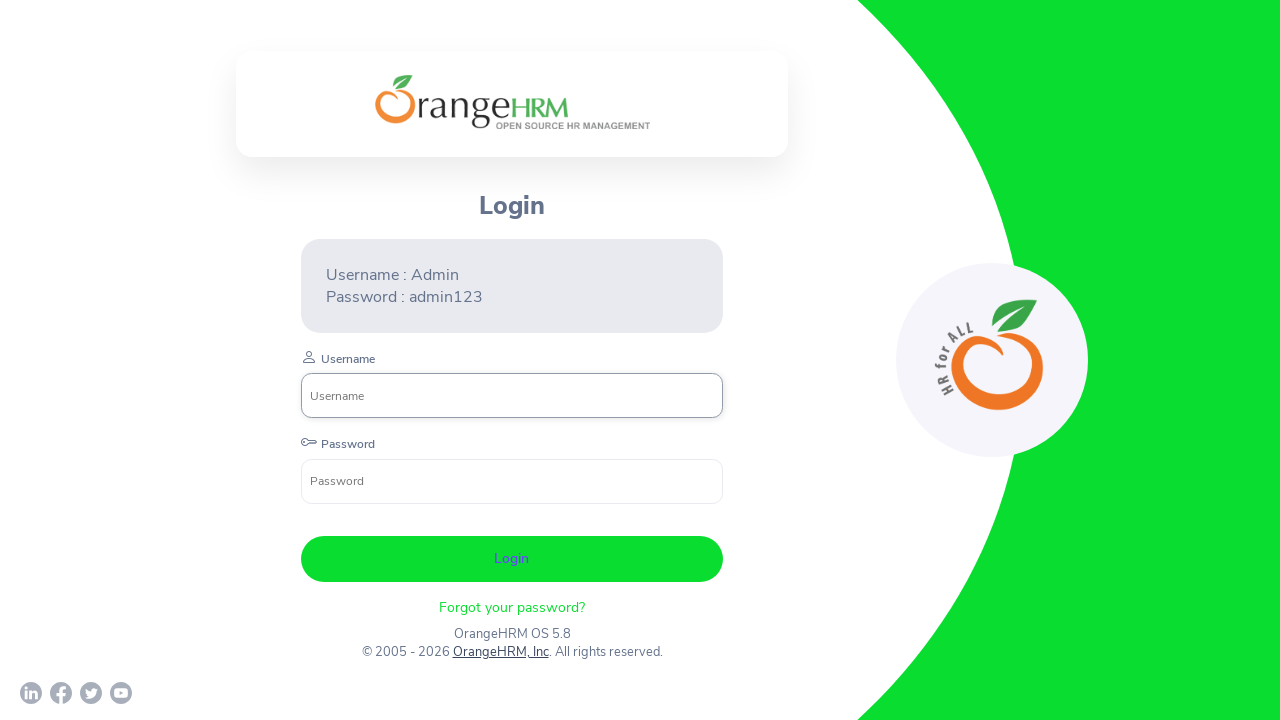

Page DOM content fully loaded
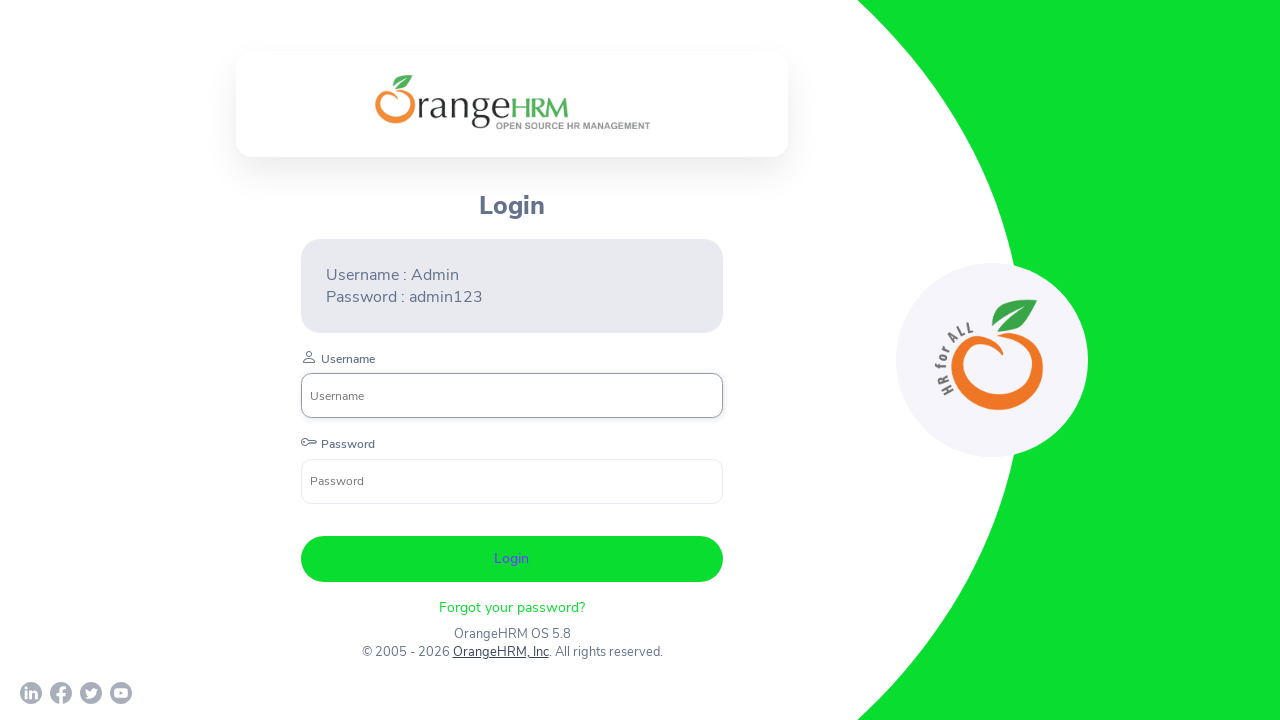

Verified page title is 'OrangeHRM'
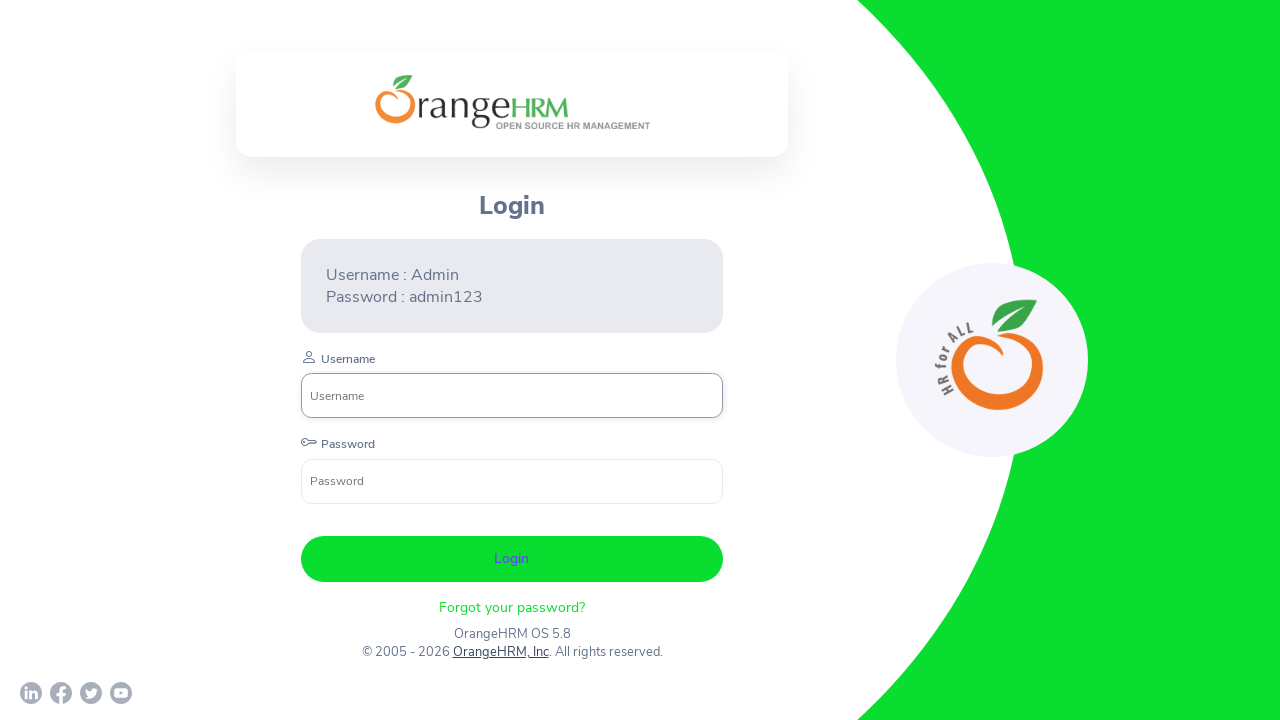

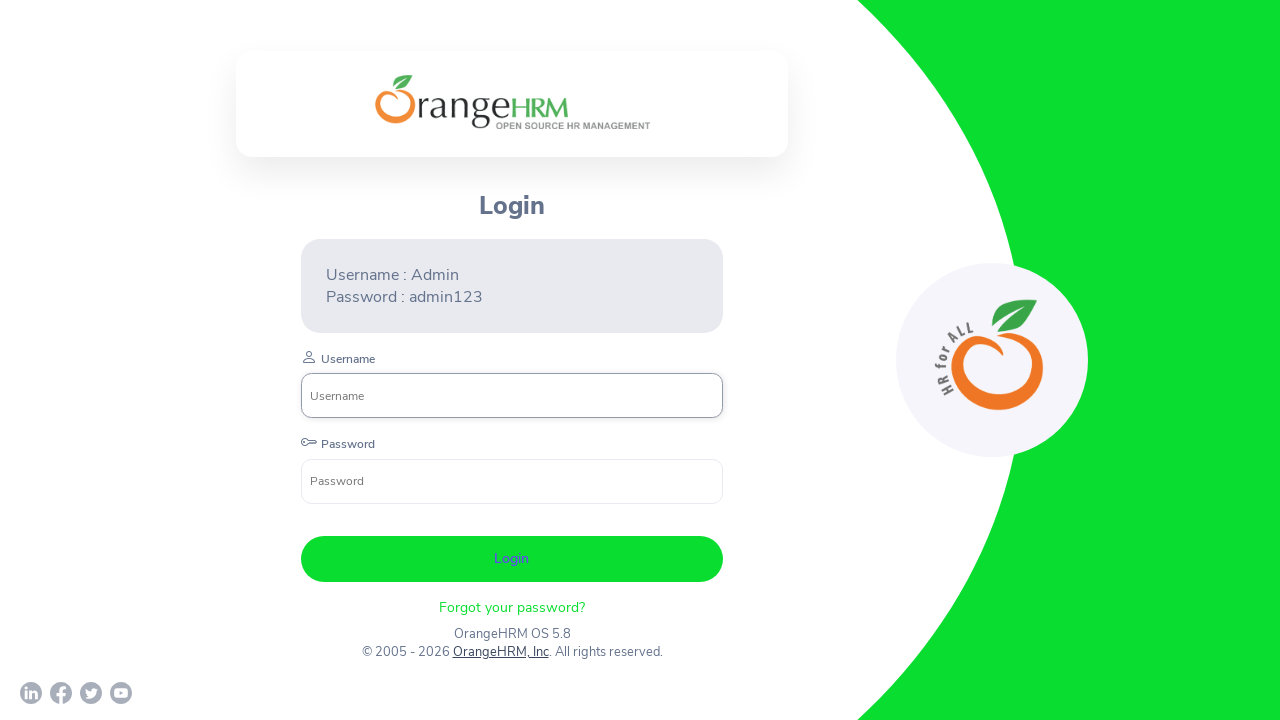